Tests icon button functionality in a dynamic data grid by clicking Remove, Insert Row Above, and Move Up buttons on specific rows.

Starting URL: https://www.jqueryscript.net/demo/jQuery-Dynamic-Data-Grid-Plugin-appendGrid/

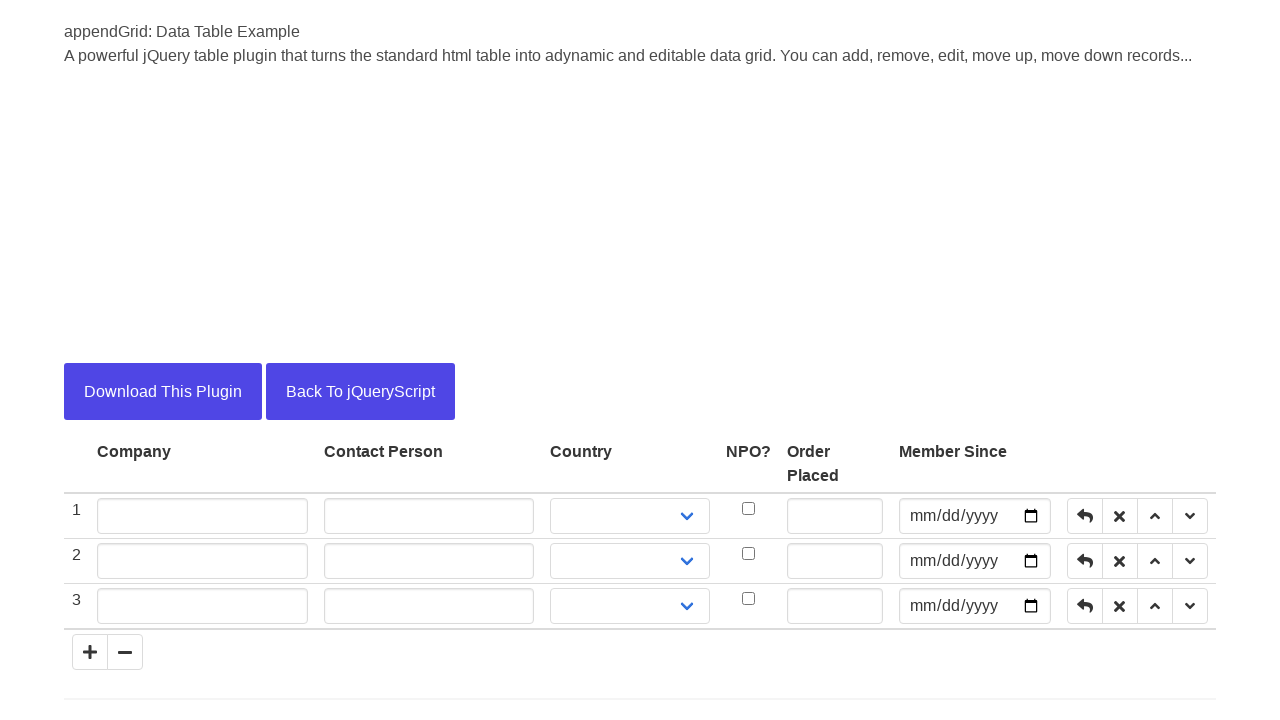

Located Remove Current Row button for row 1
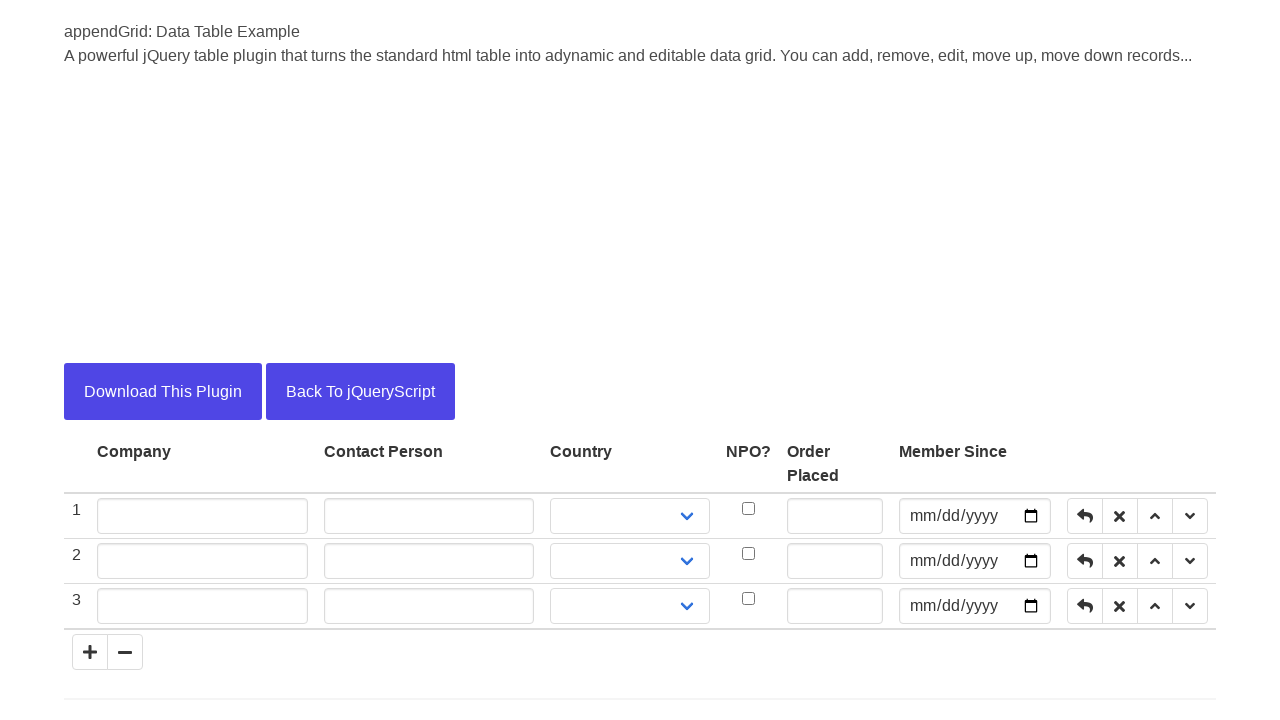

Remove Current Row button became visible
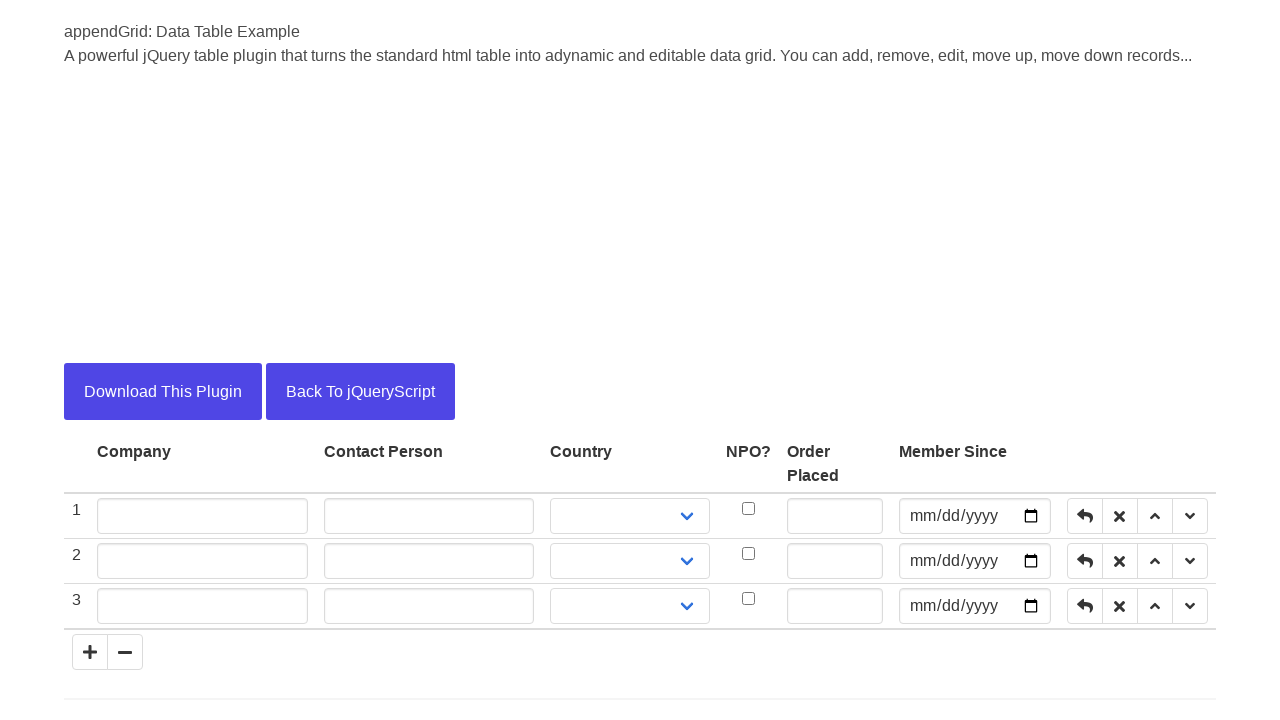

Clicked Remove Current Row button on row 1 at (1120, 516) on xpath=//tbody//tr[1]//button[@title='Remove Current Row']
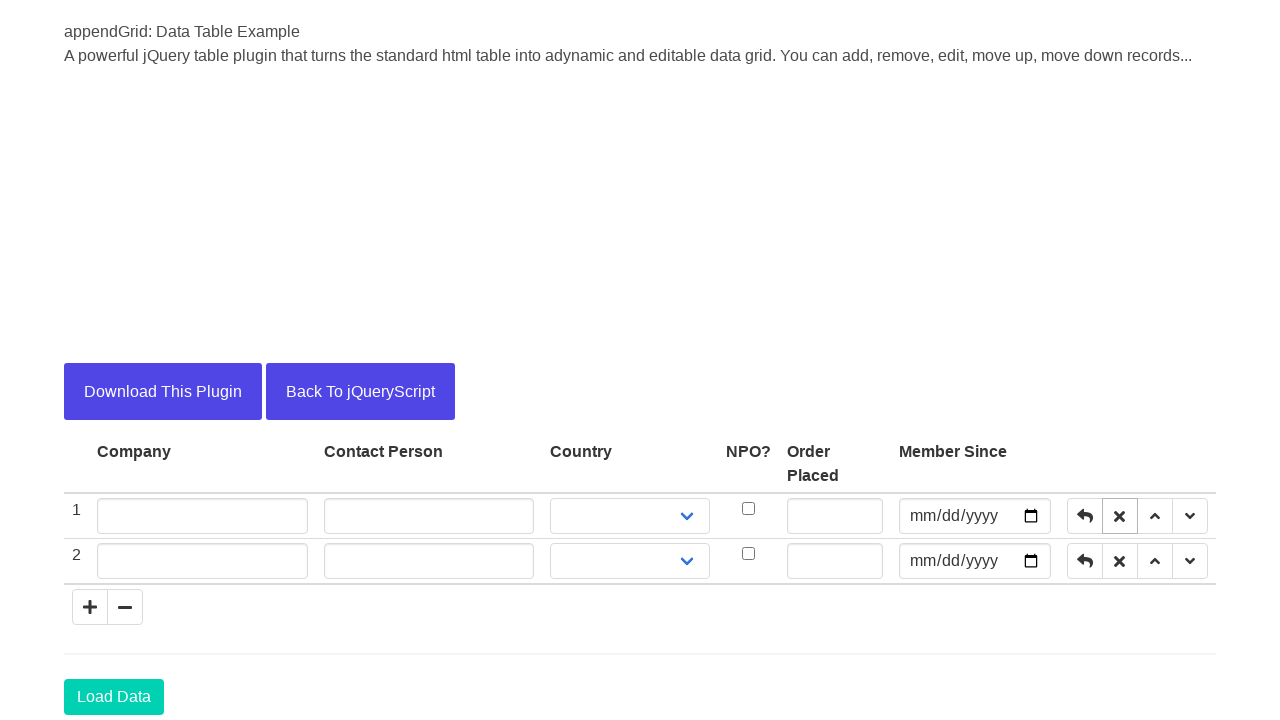

Waited 2 seconds for row removal to complete
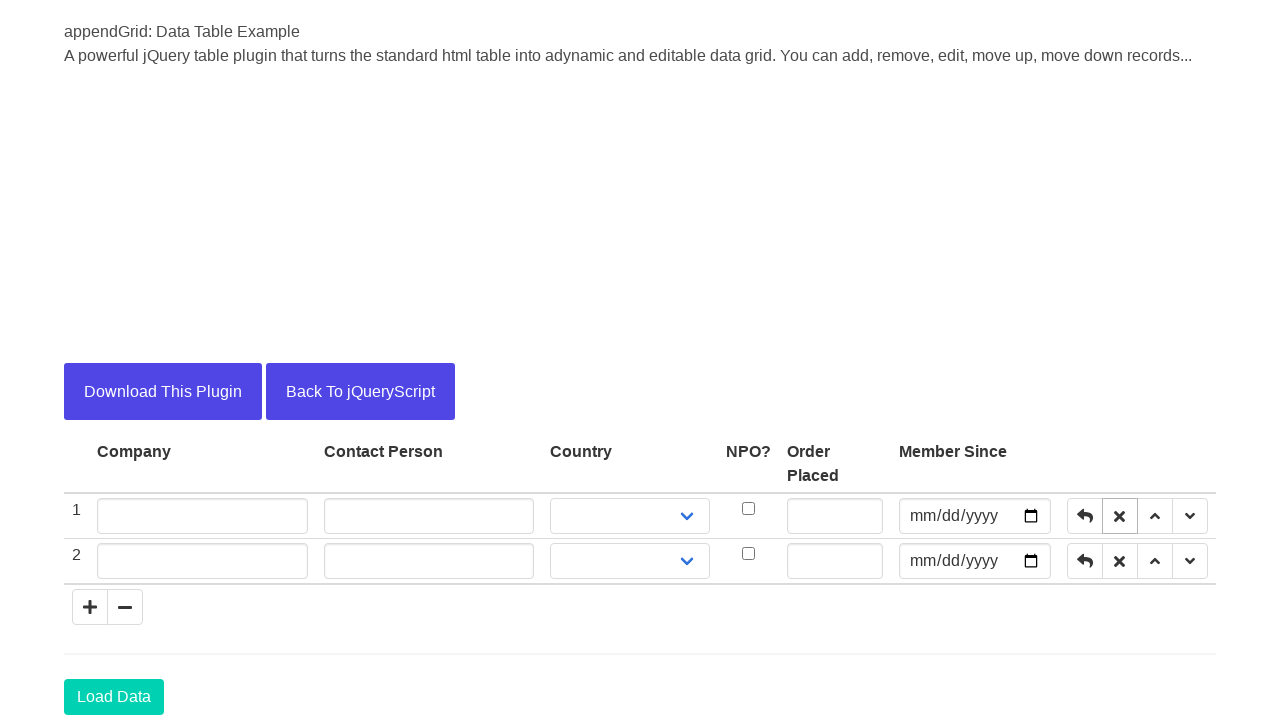

Located Insert Row Above button for row 1
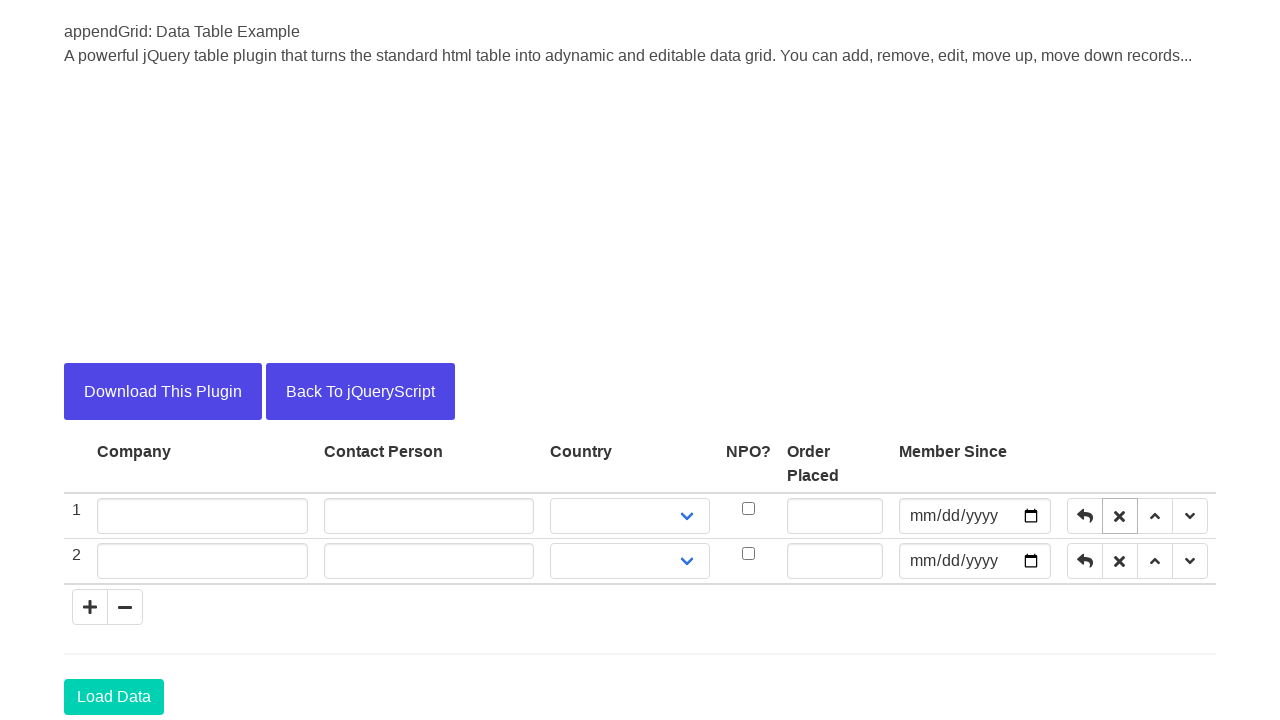

Insert Row Above button became visible
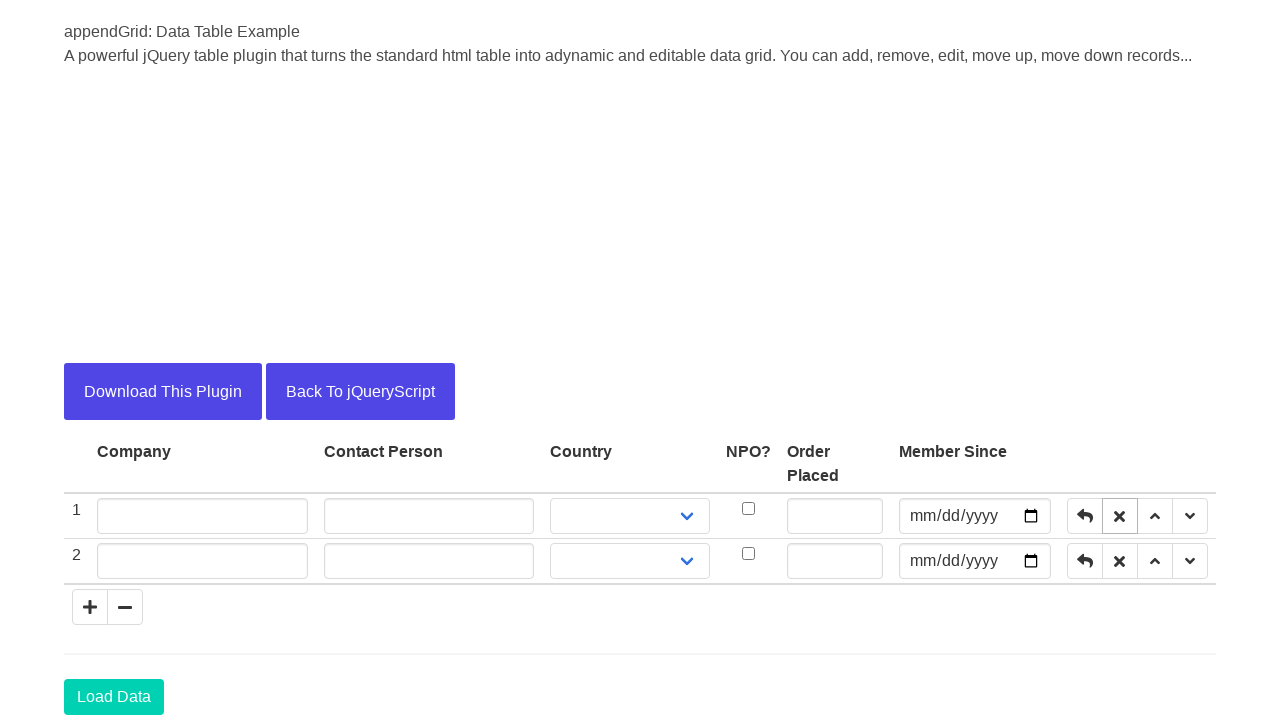

Clicked Insert Row Above button on row 1 at (1085, 516) on xpath=//tbody//tr[1]//button[@title='Insert Row Above']
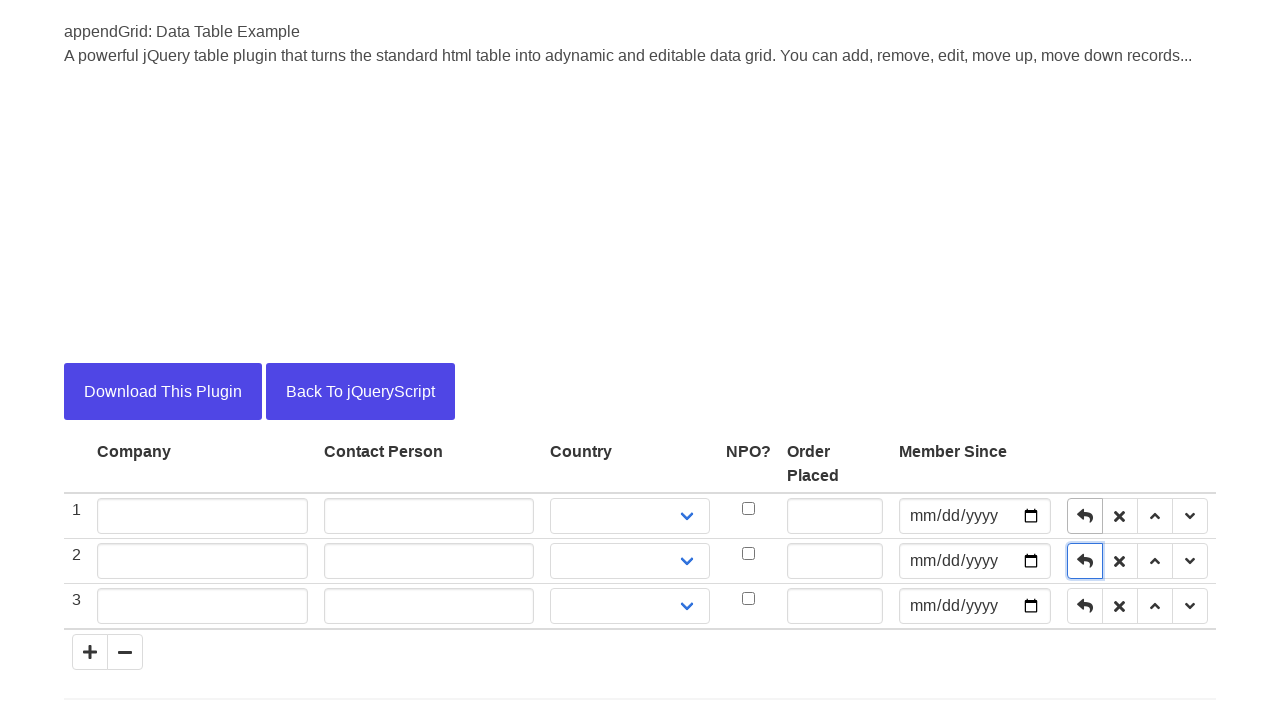

Waited 2 seconds for row insertion to complete
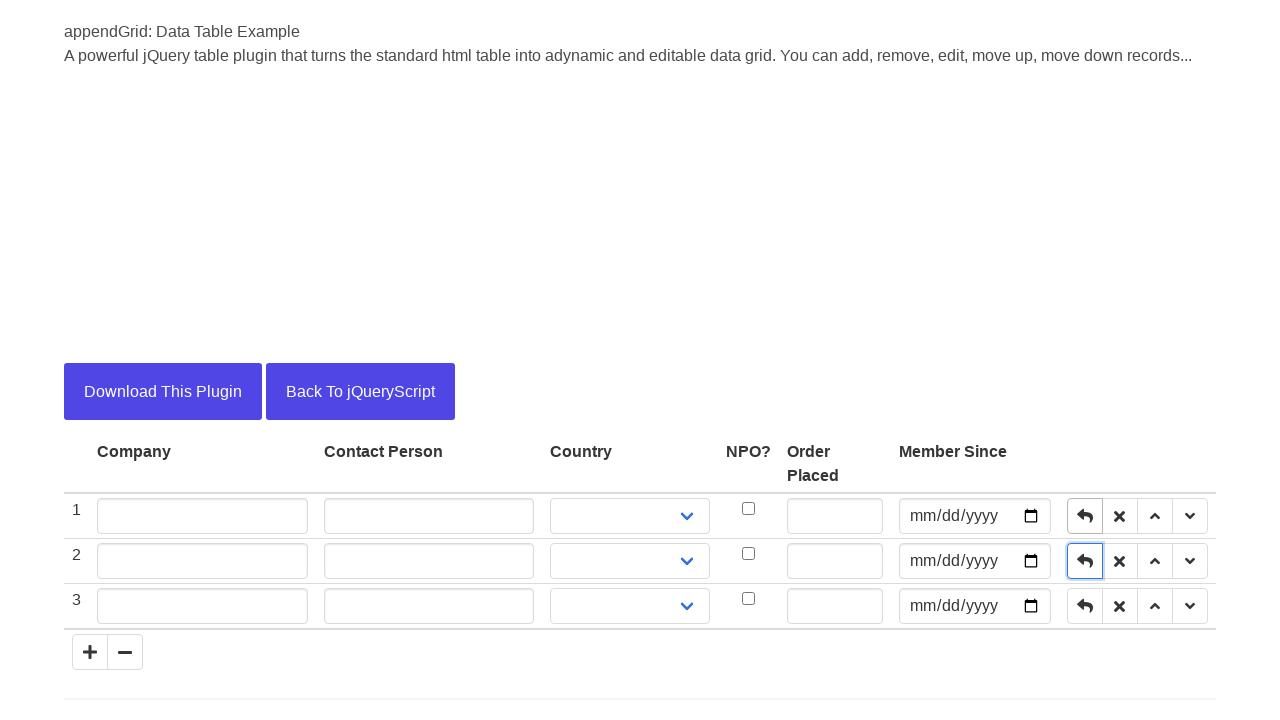

Located Move Up button for row 3
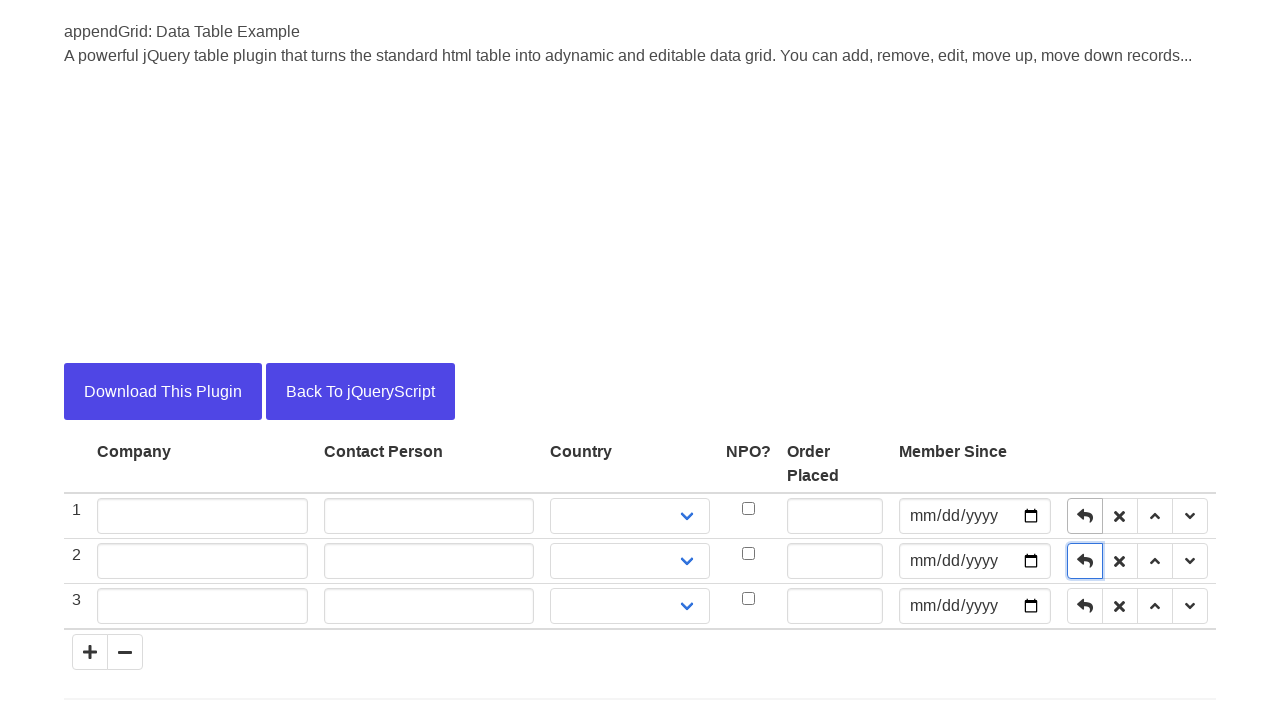

Move Up button became visible
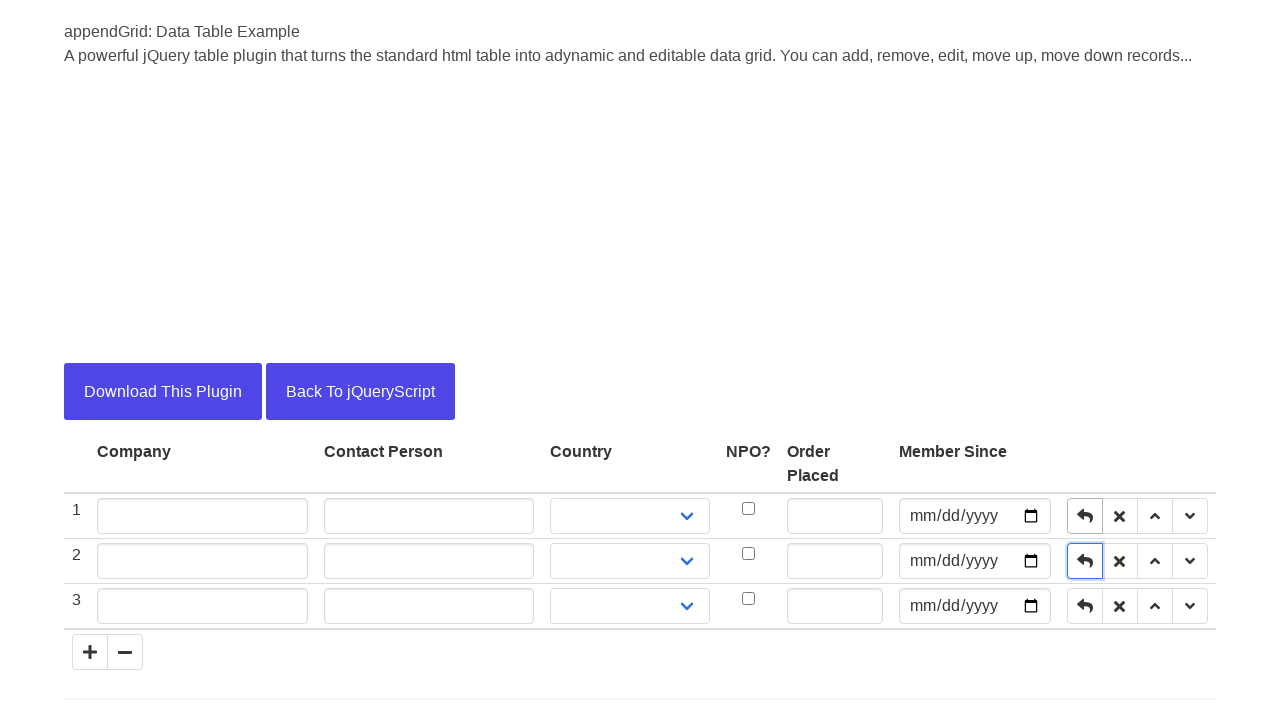

Clicked Move Up button on row 3 at (1155, 606) on xpath=//tbody//tr[3]//button[@title='Move Up']
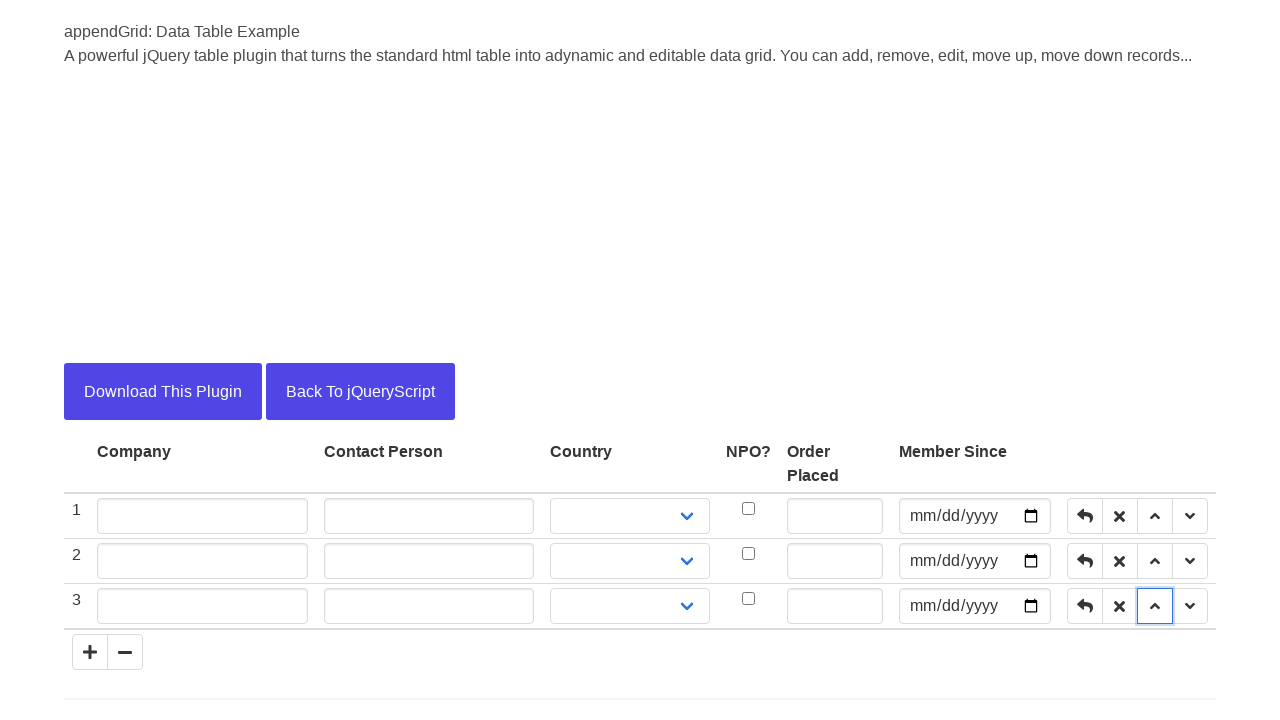

Waited 2 seconds for row move operation to complete
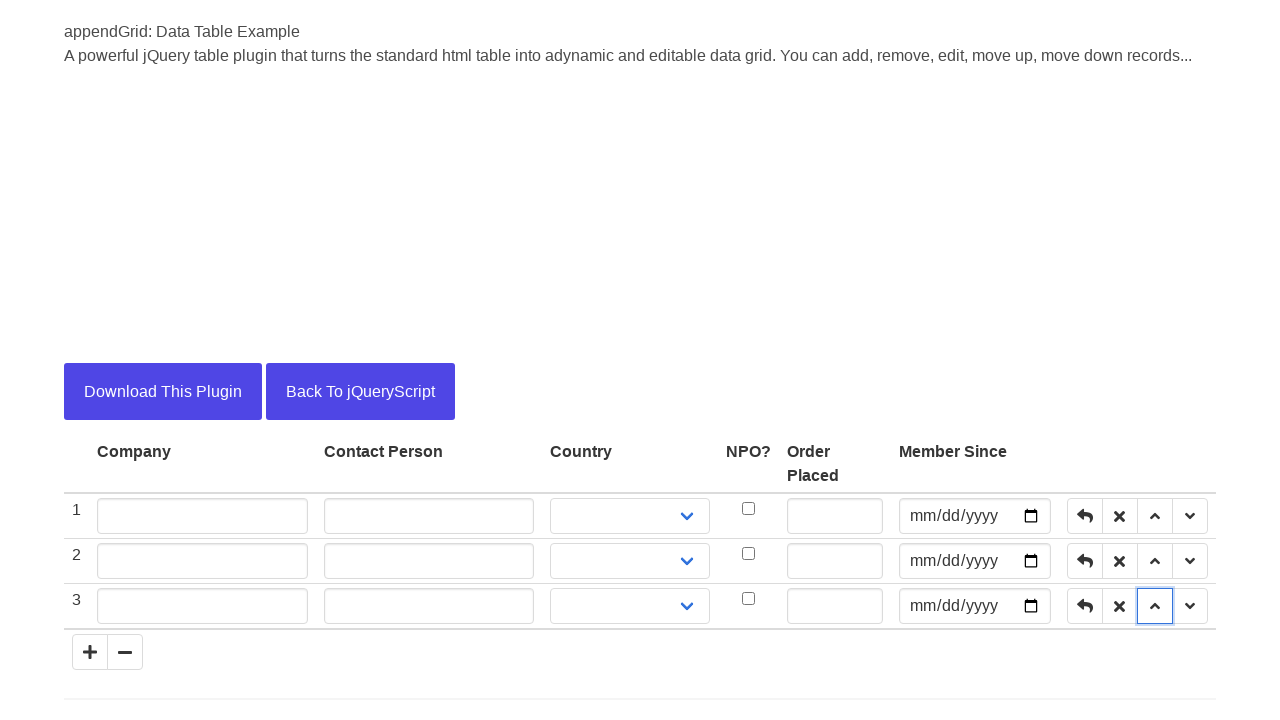

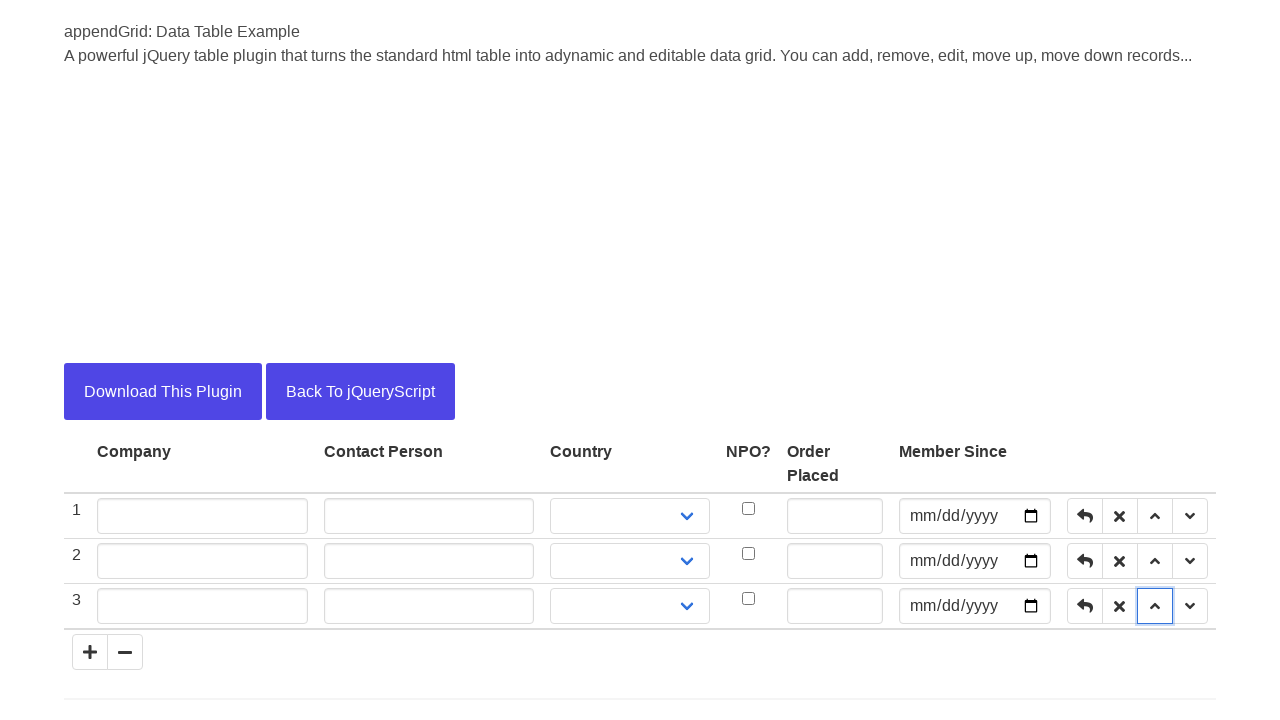